Tests form filling functionality by clicking a dynamically calculated link text, then filling out a multi-field form with personal information and submitting it

Starting URL: http://suninjuly.github.io/find_link_text

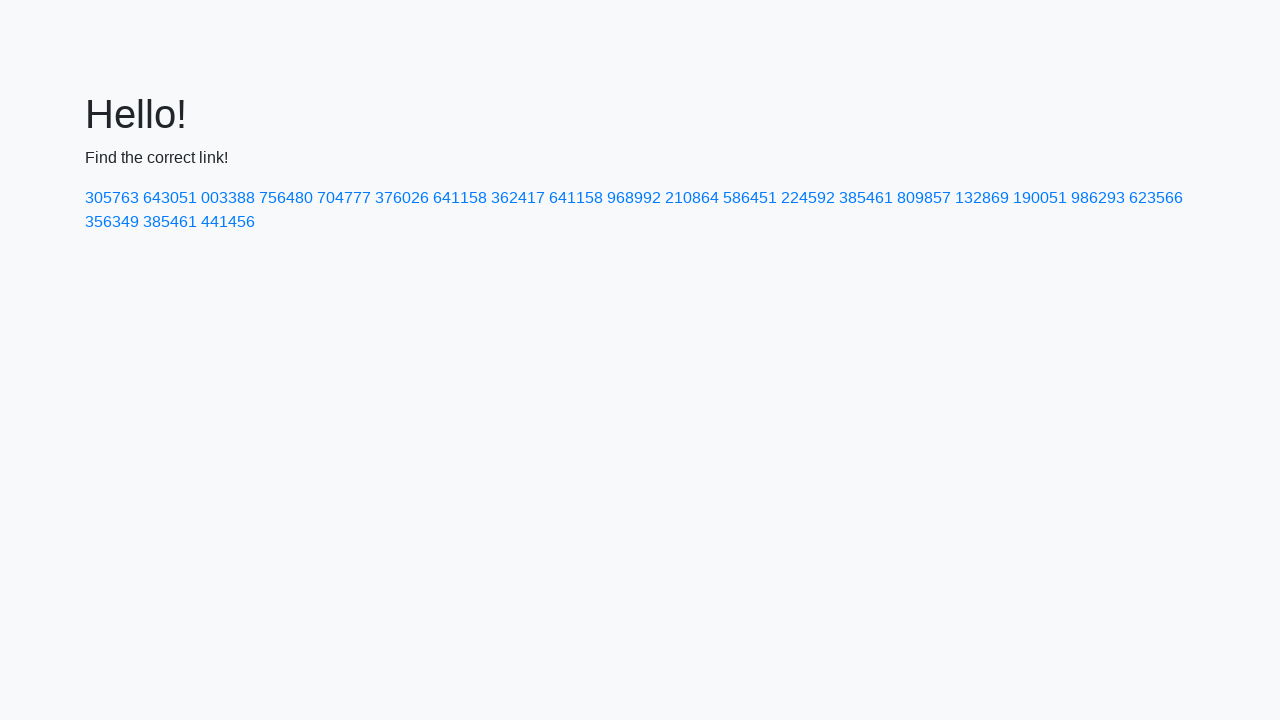

Clicked dynamically calculated link with text value at (808, 198) on text=224592
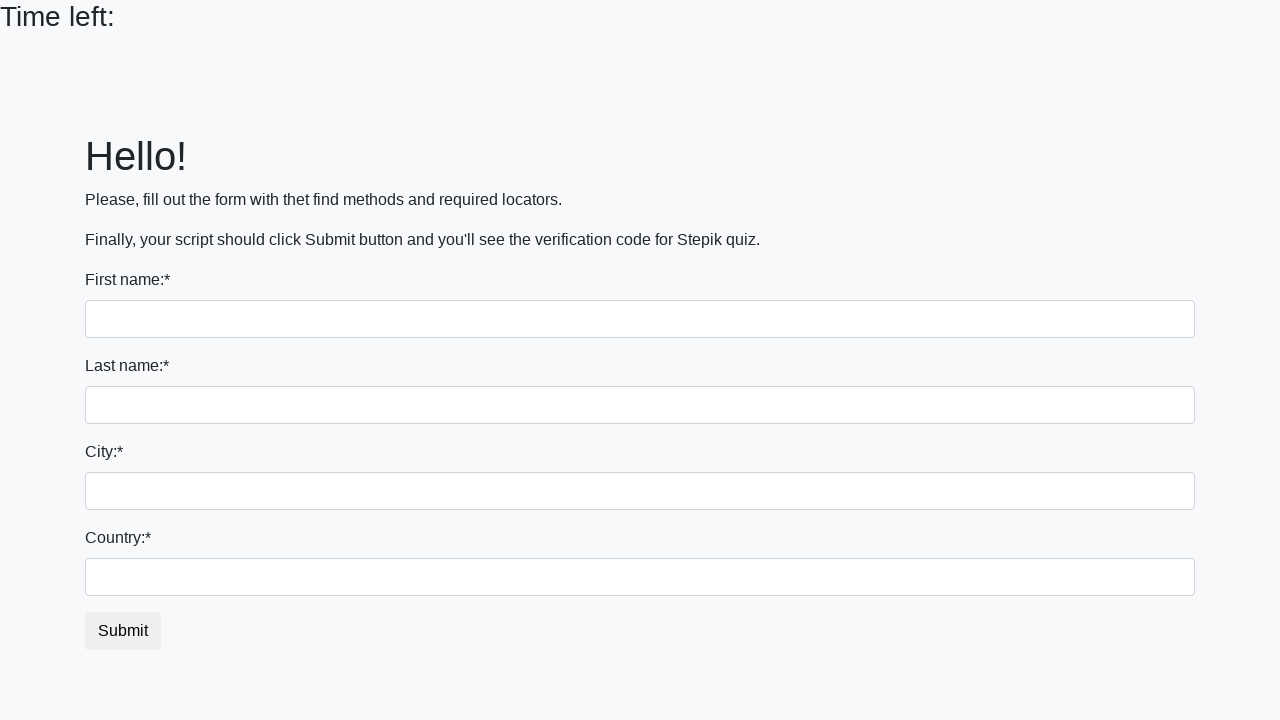

Filled first name field with 'Ivan' on input >> nth=0
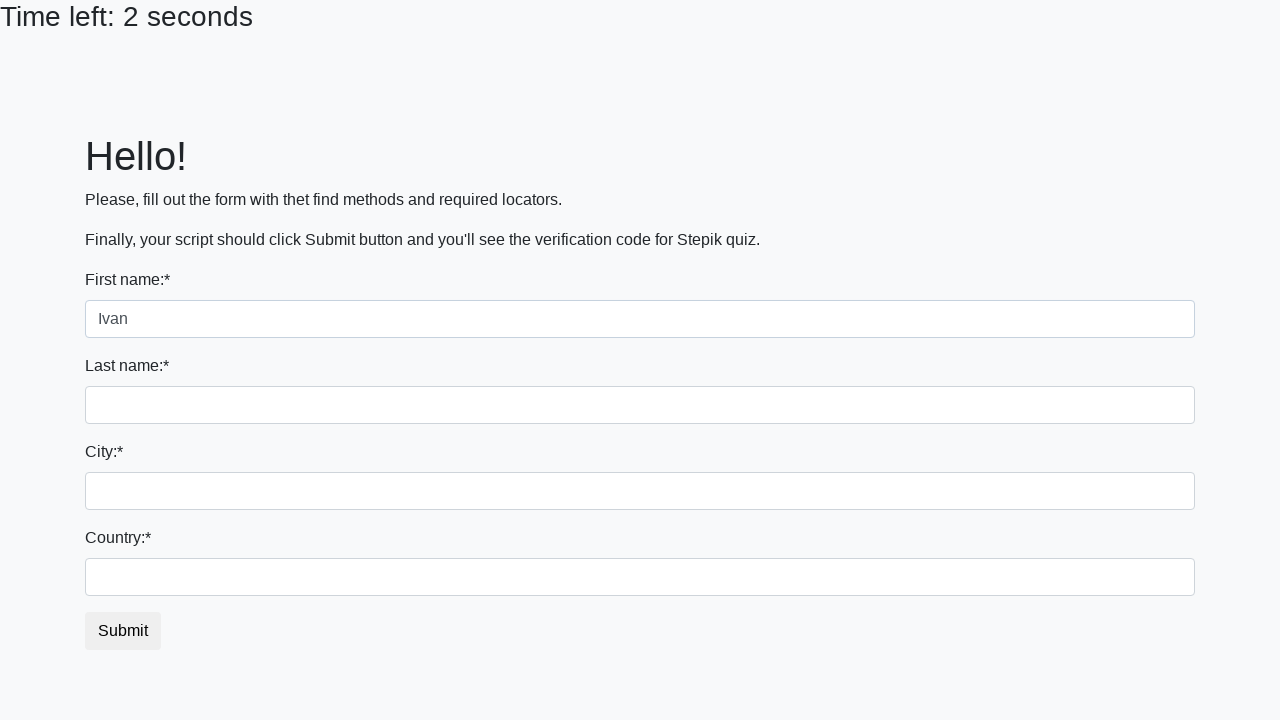

Filled last name field with 'Petrov' on input[name='last_name']
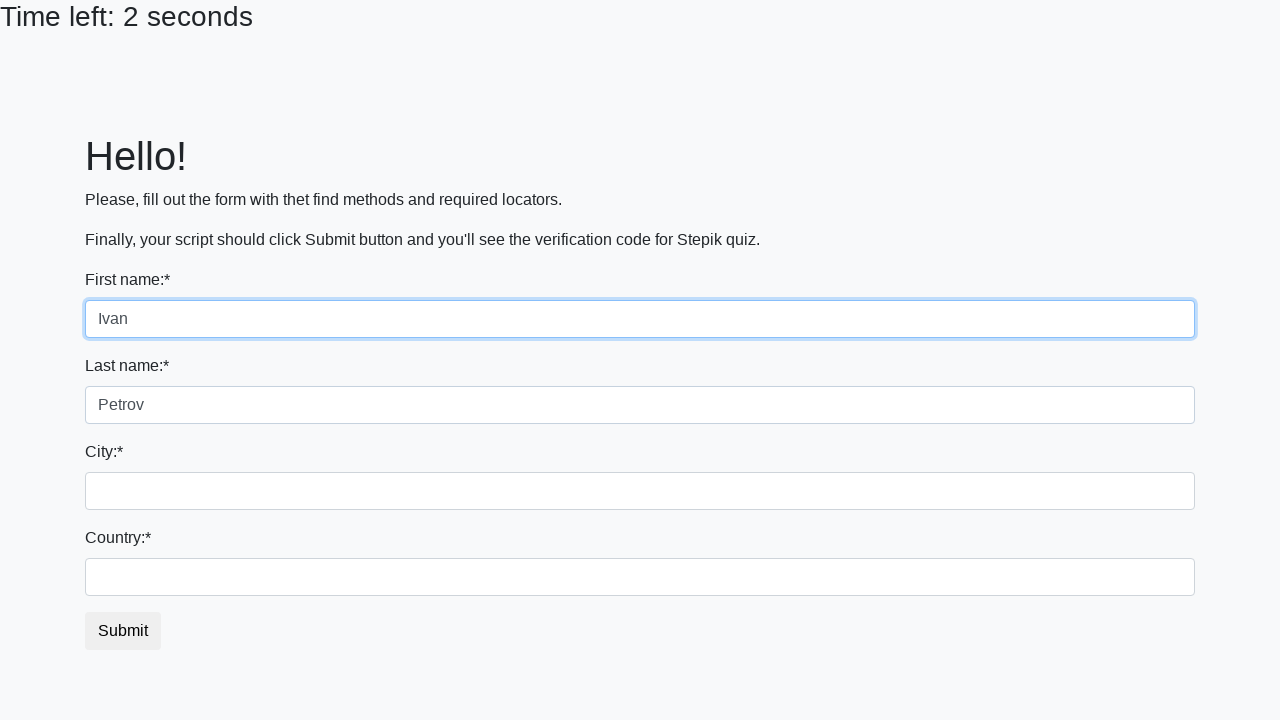

Filled city field with 'Smolensk' on .city
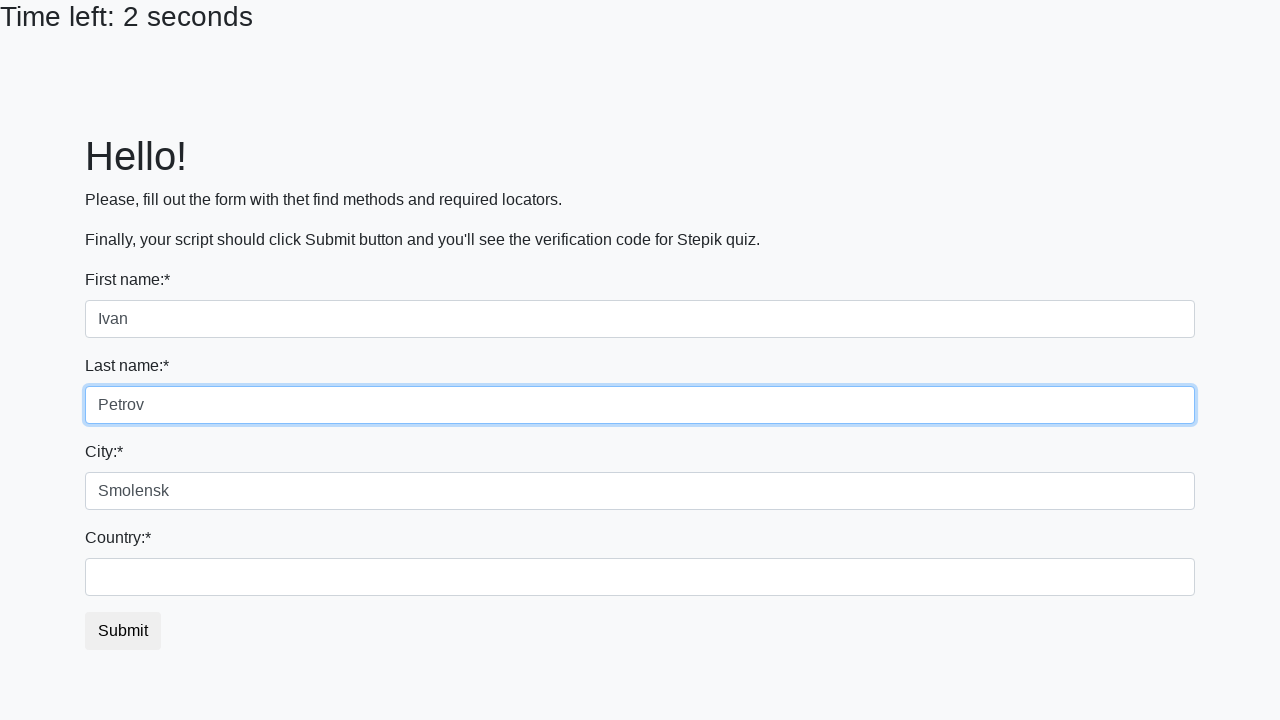

Filled country field with 'Russia' on #country
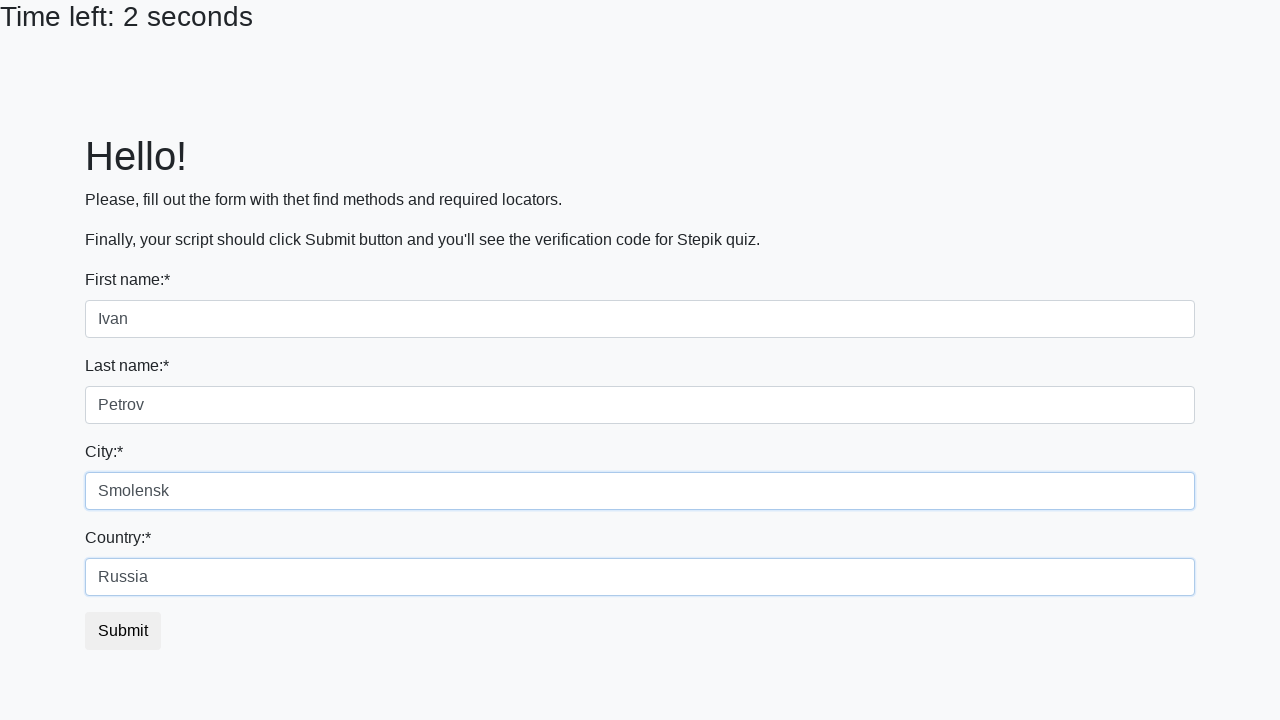

Clicked submit button to submit form at (123, 631) on button.btn
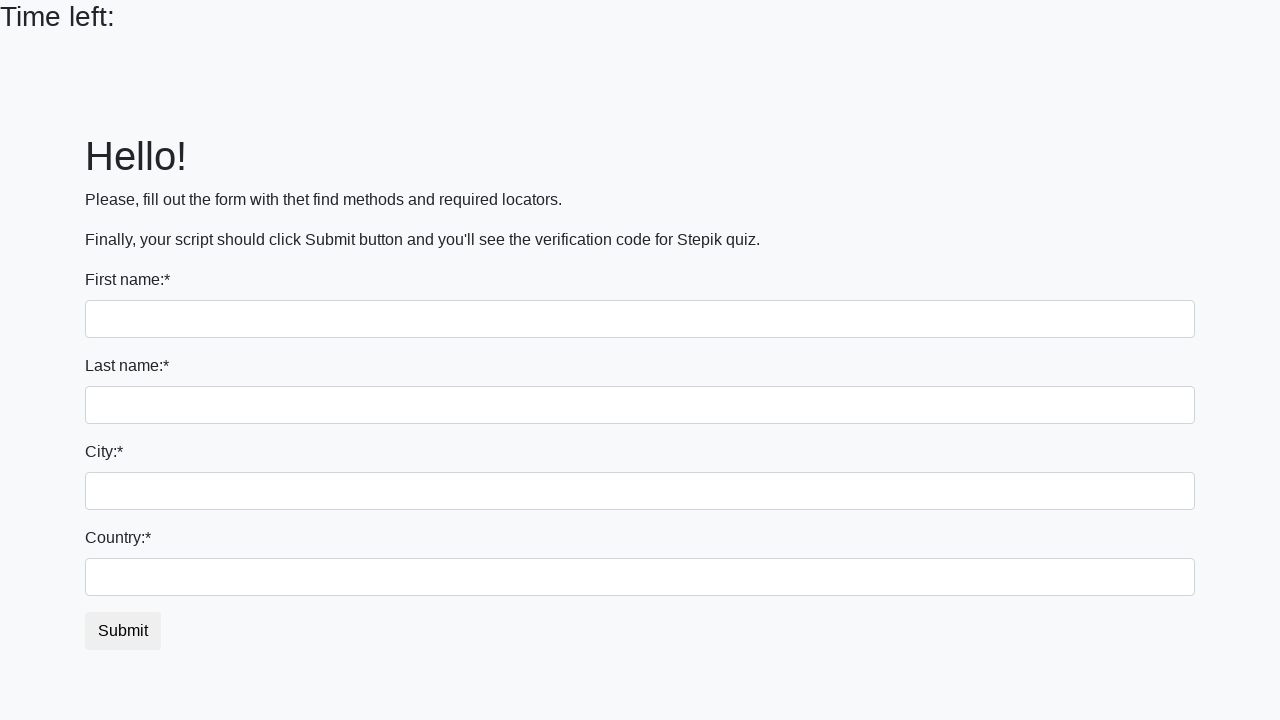

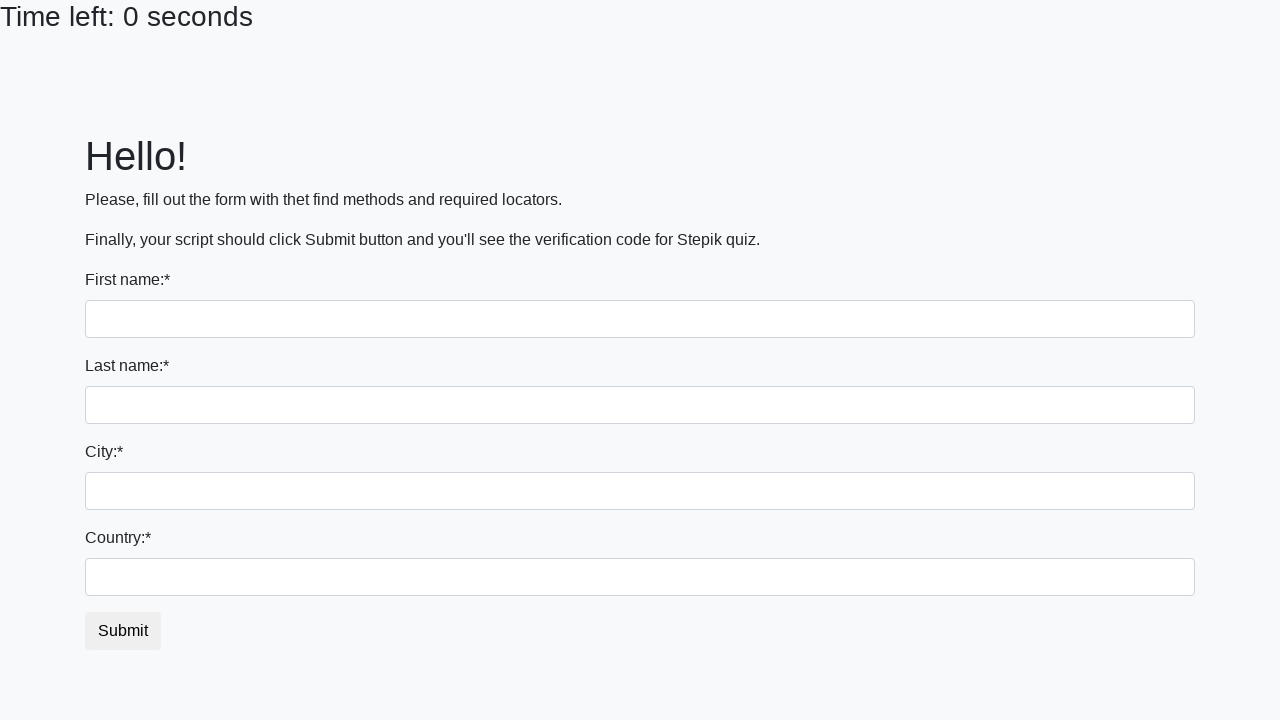